Tests clicking a button with a dynamic ID on a UI testing playground site, demonstrating how to handle elements that don't have stable IDs.

Starting URL: http://uitestingplayground.com/dynamicid

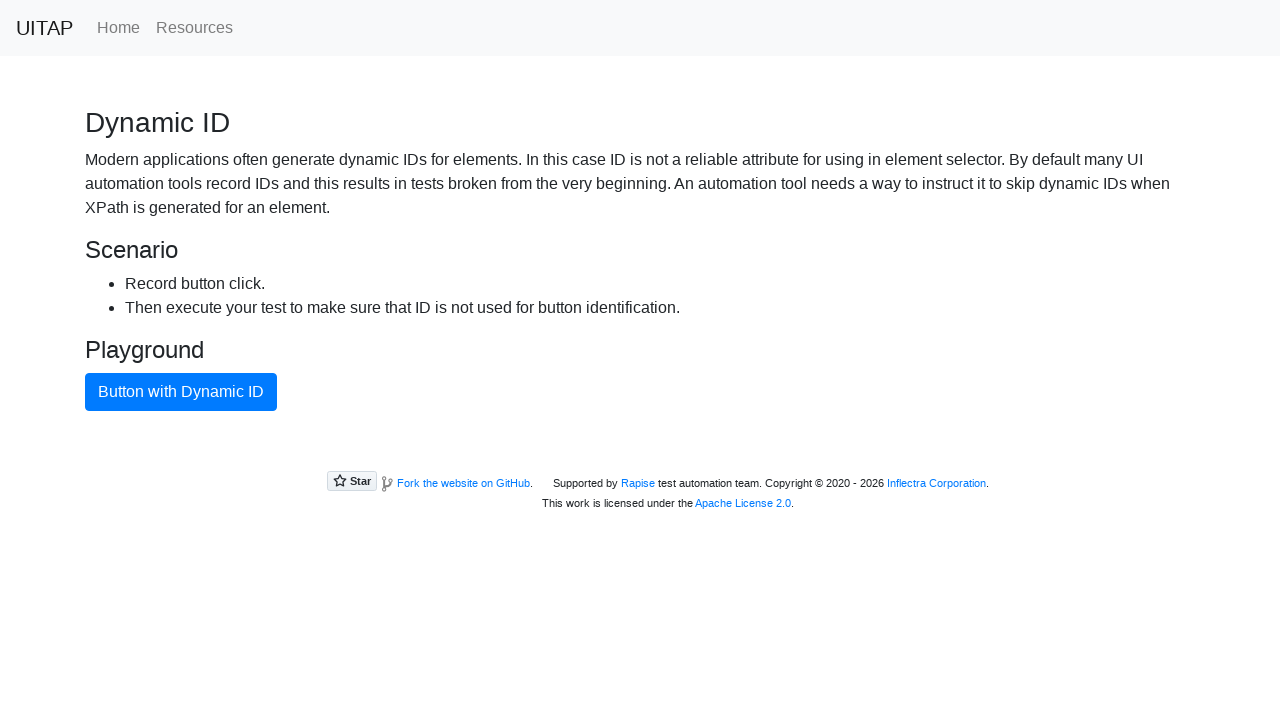

Navigated to UI Testing Playground dynamic ID page
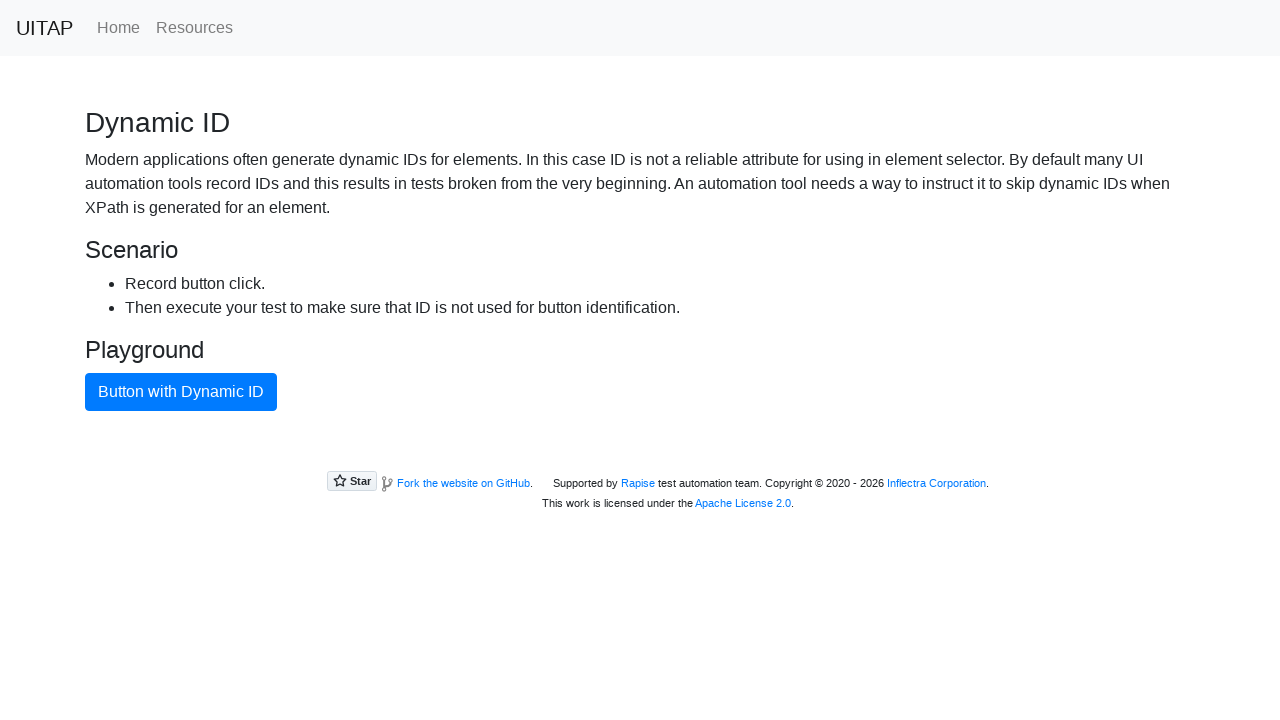

Clicked button with dynamic ID using class selector at (181, 392) on [class="btn btn-primary"]
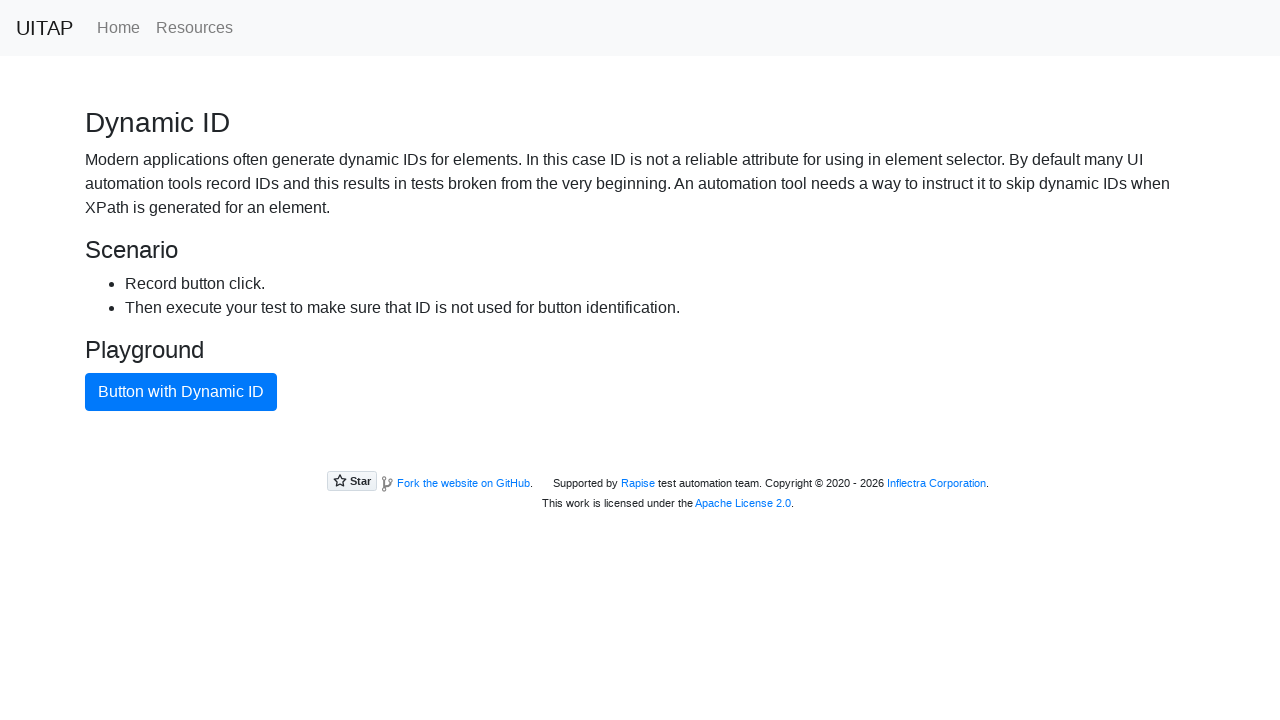

Waited 1 second to observe button click result
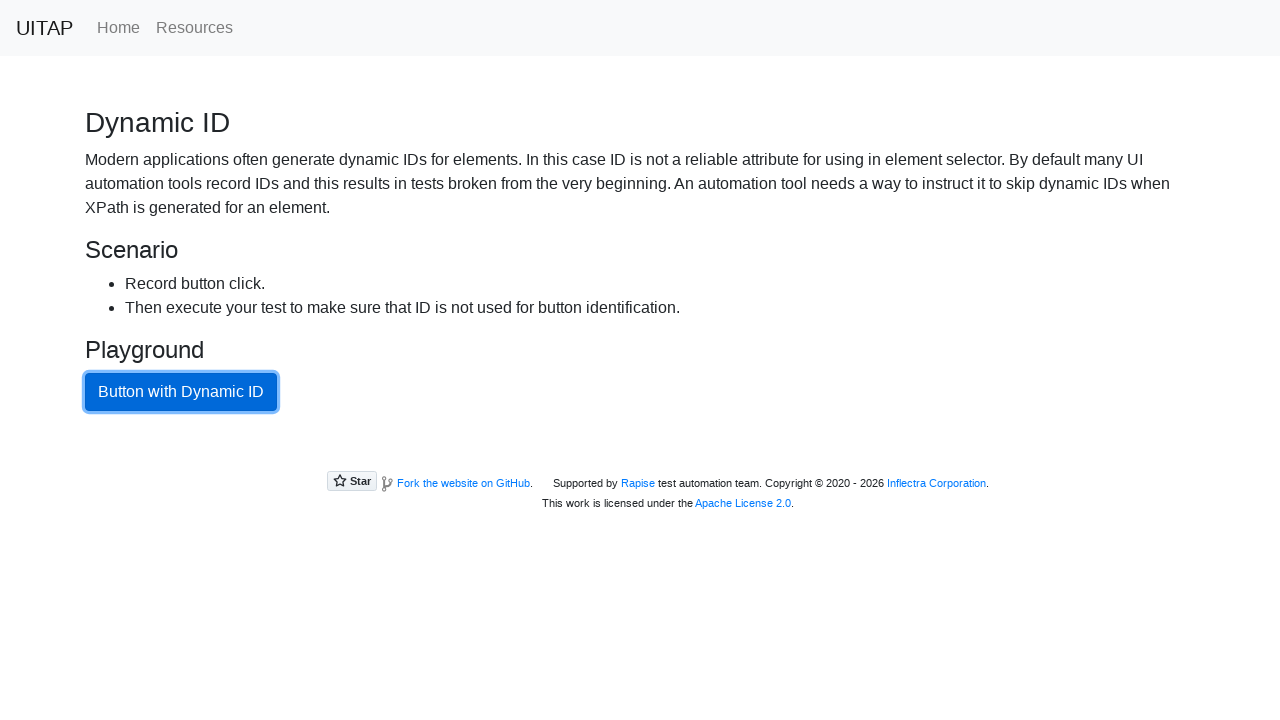

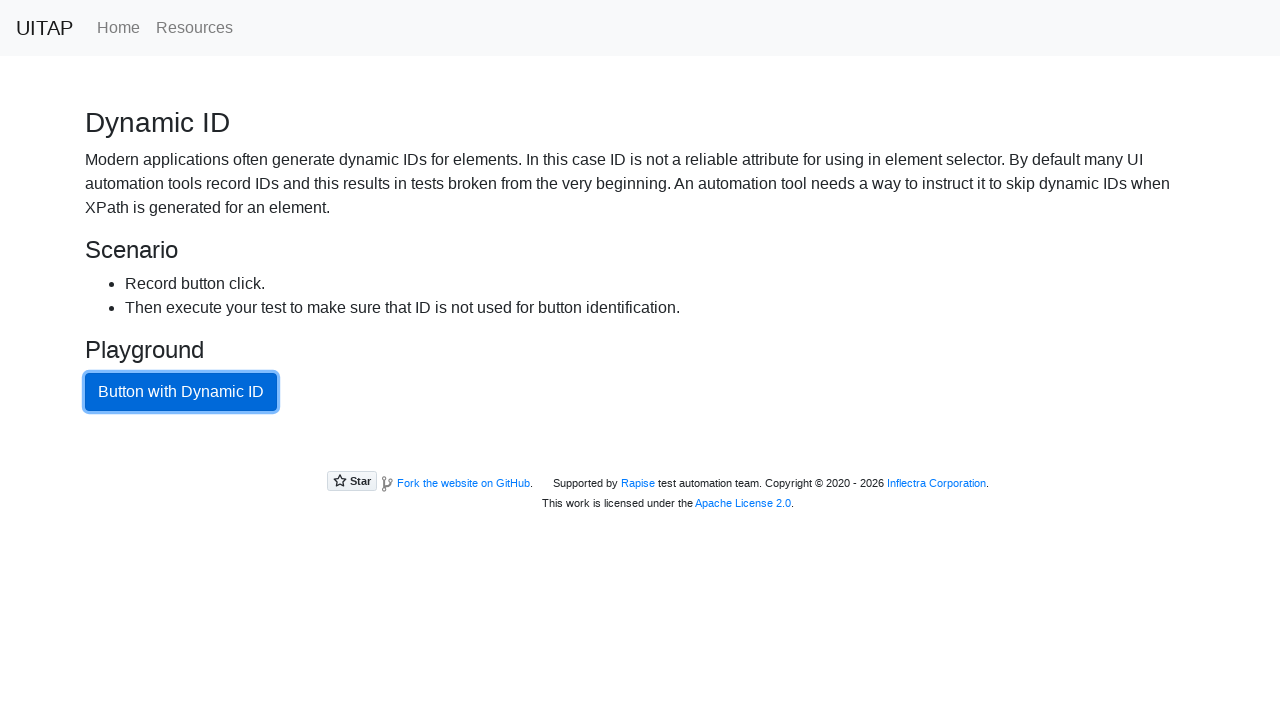